Tests dropdown select functionality by selecting an option from a dropdown menu by index

Starting URL: https://codenboxautomationlab.com/practice/

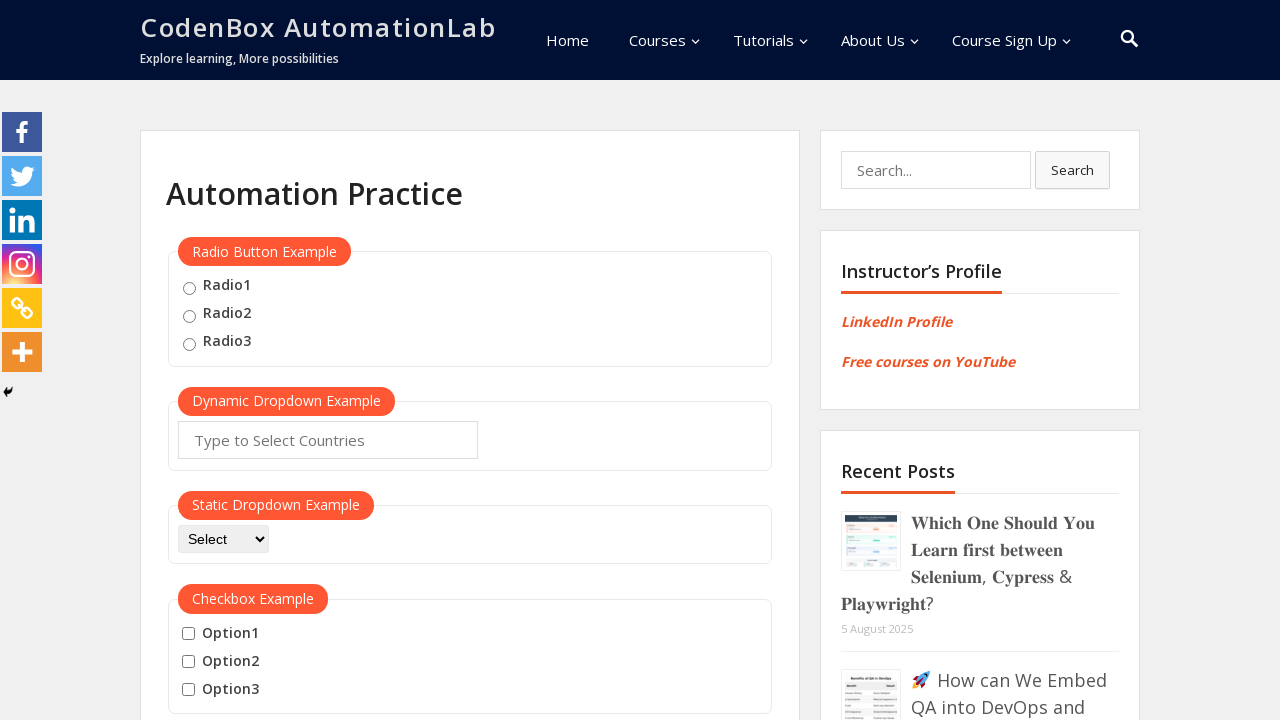

Navigated to practice page
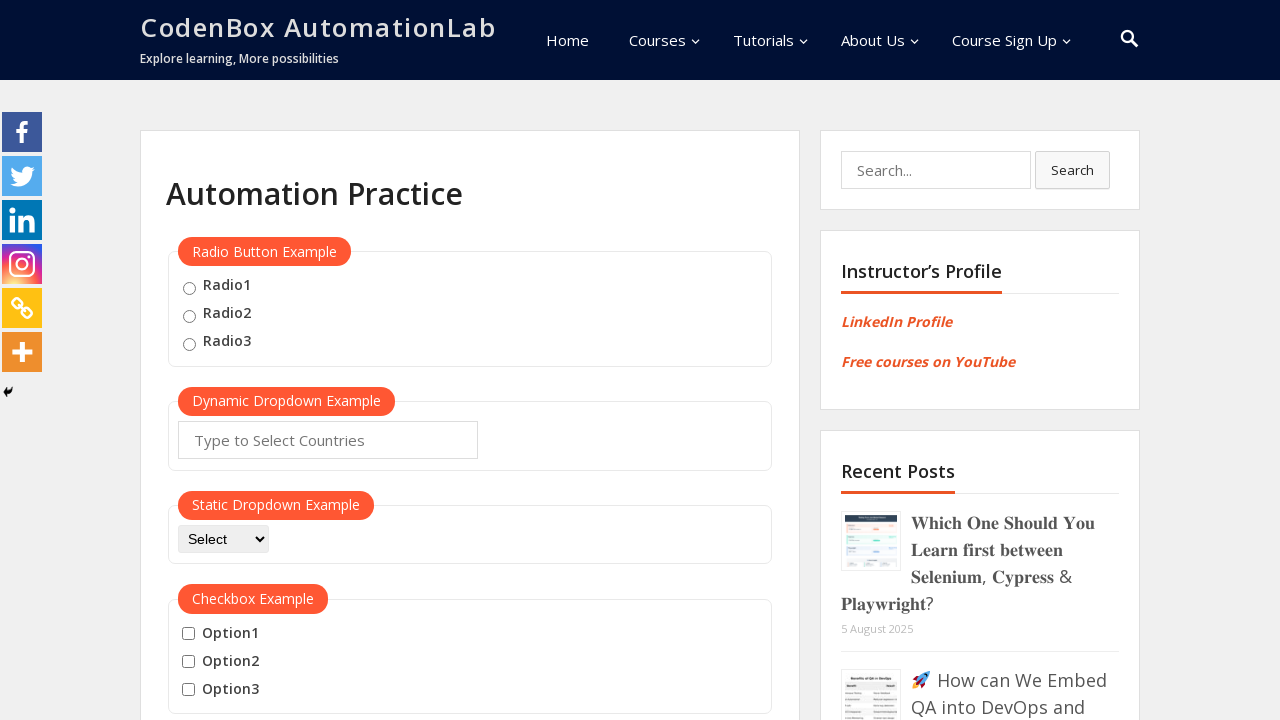

Selected option at index 2 from dropdown menu on #dropdown-class-example
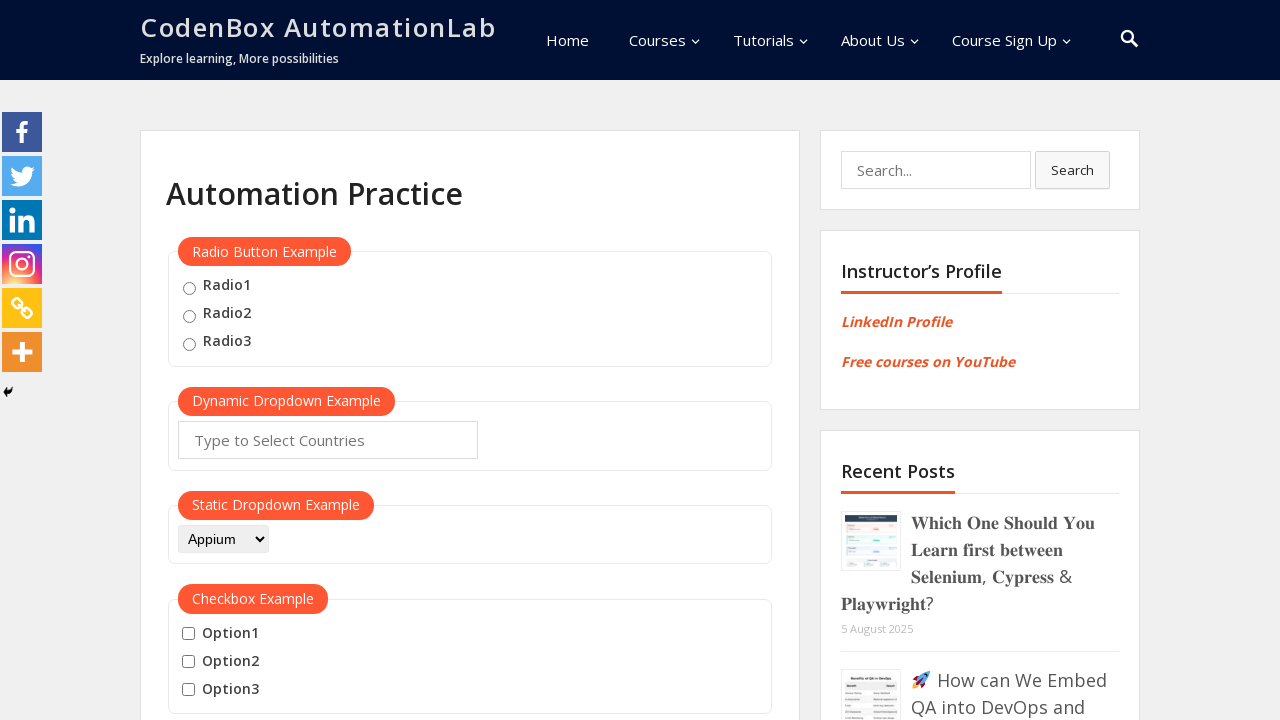

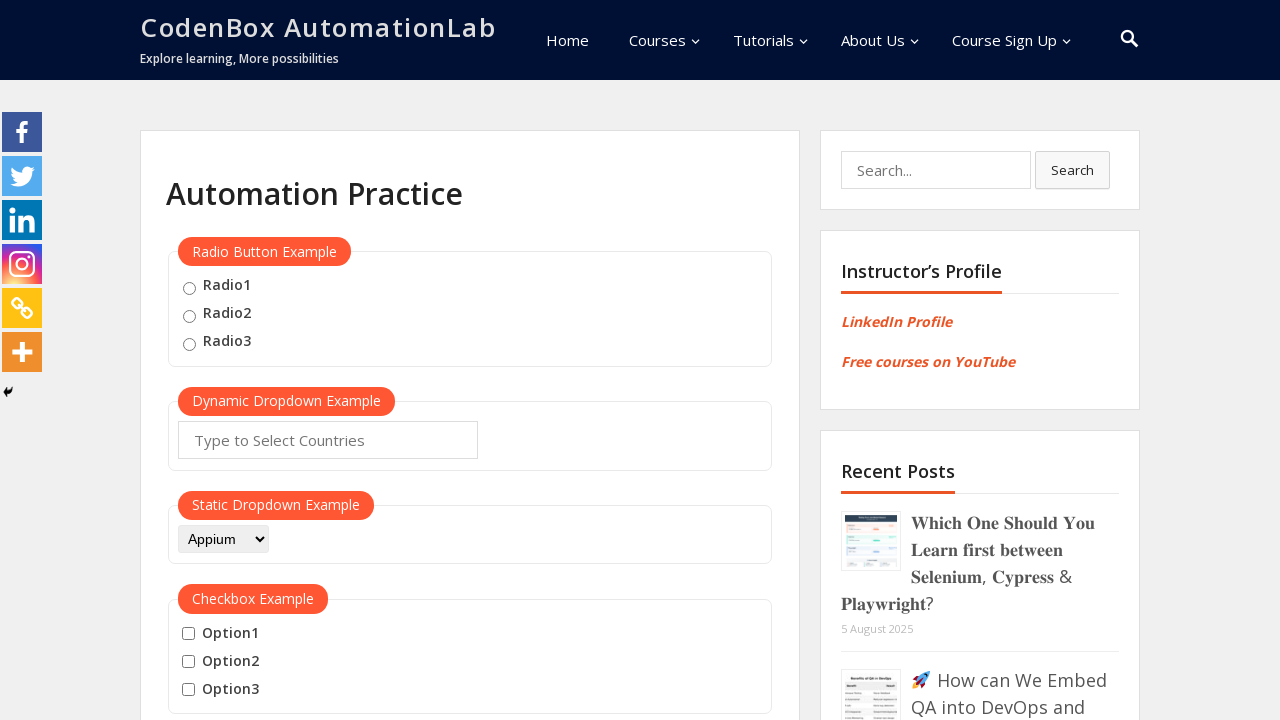